Tests the search functionality on a produce offers page by entering "Rice" in the search field and verifying that the filtered results match expectations

Starting URL: https://rahulshettyacademy.com/seleniumPractise/#/offers

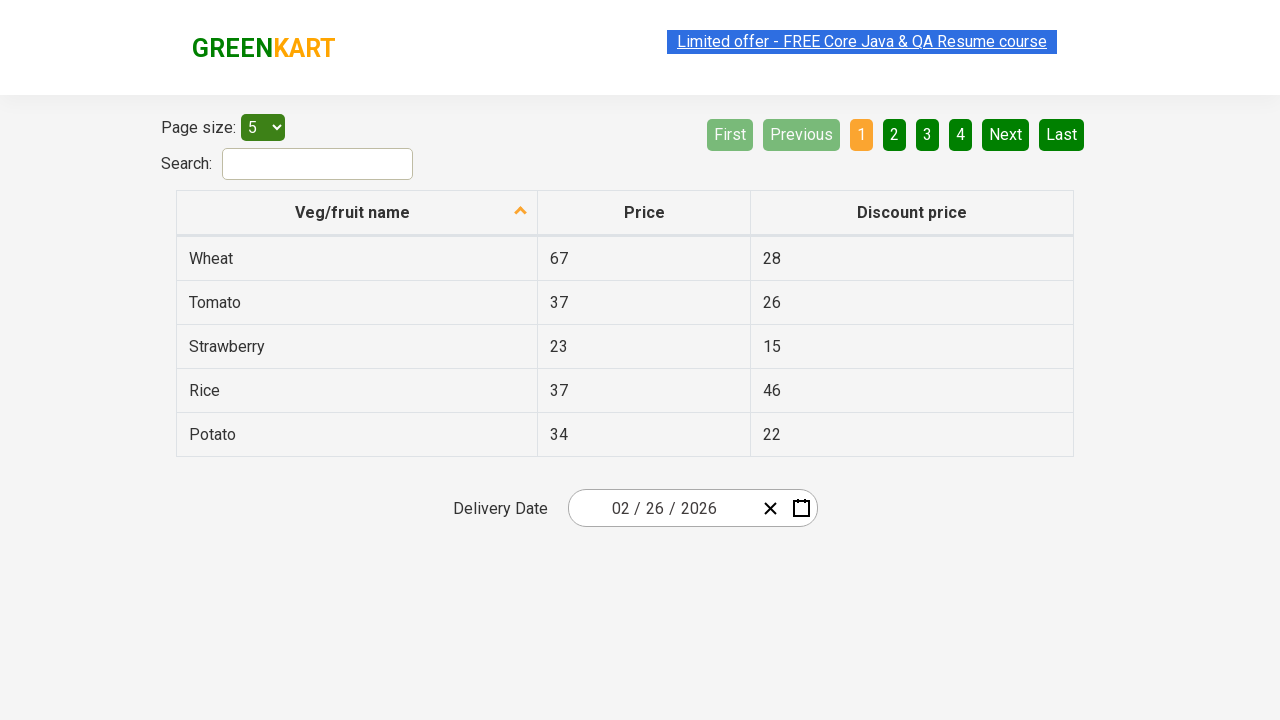

Entered 'Rice' in the search field on #search-field
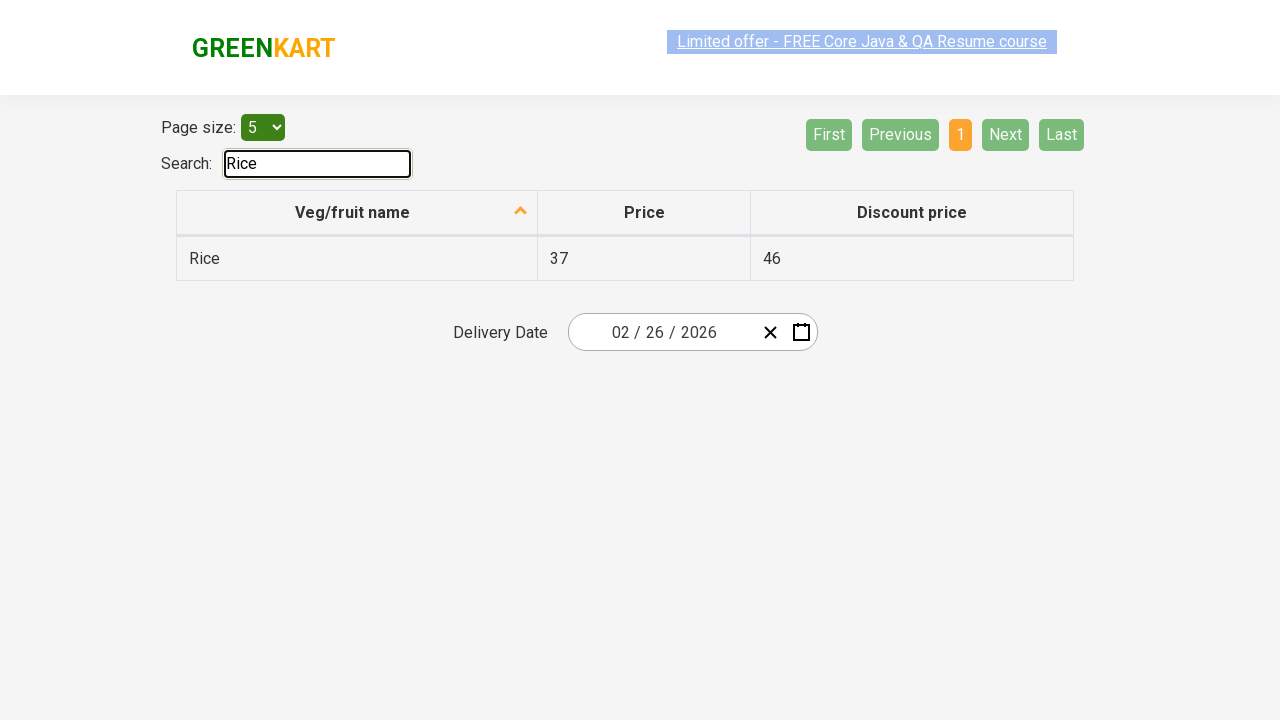

Waited 1000ms for filter to apply
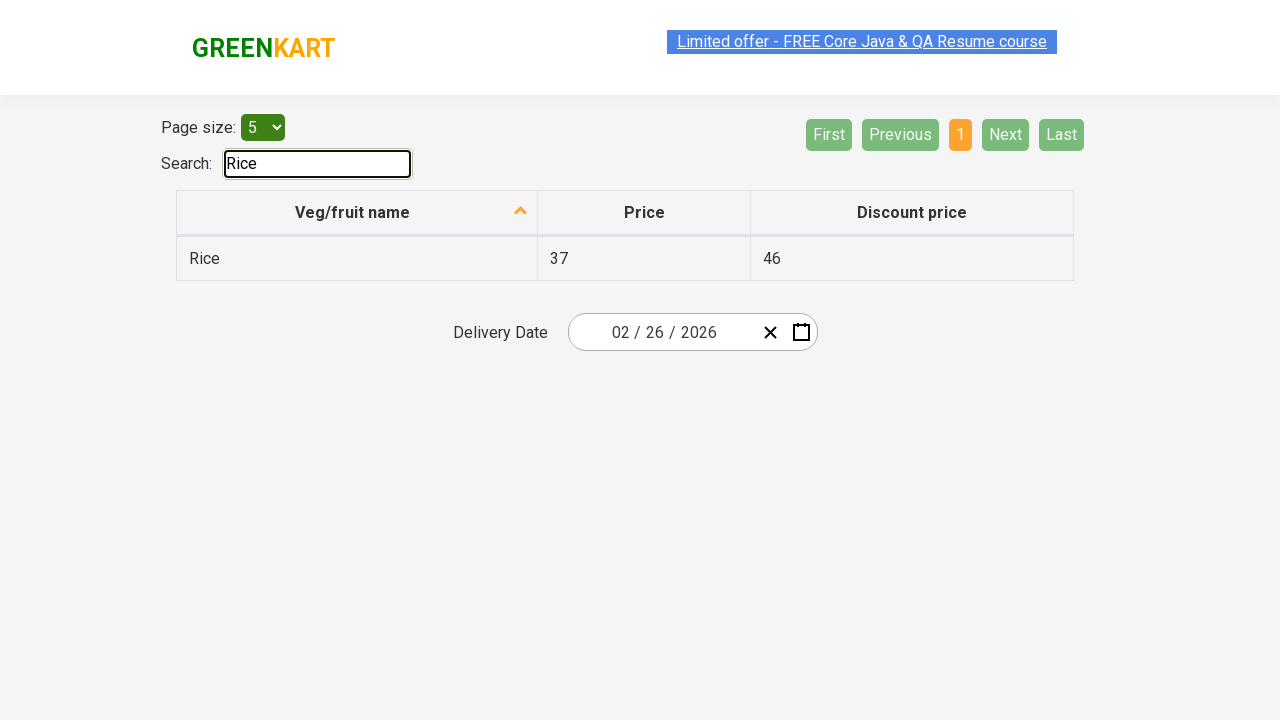

Verified filtered results are displayed in table
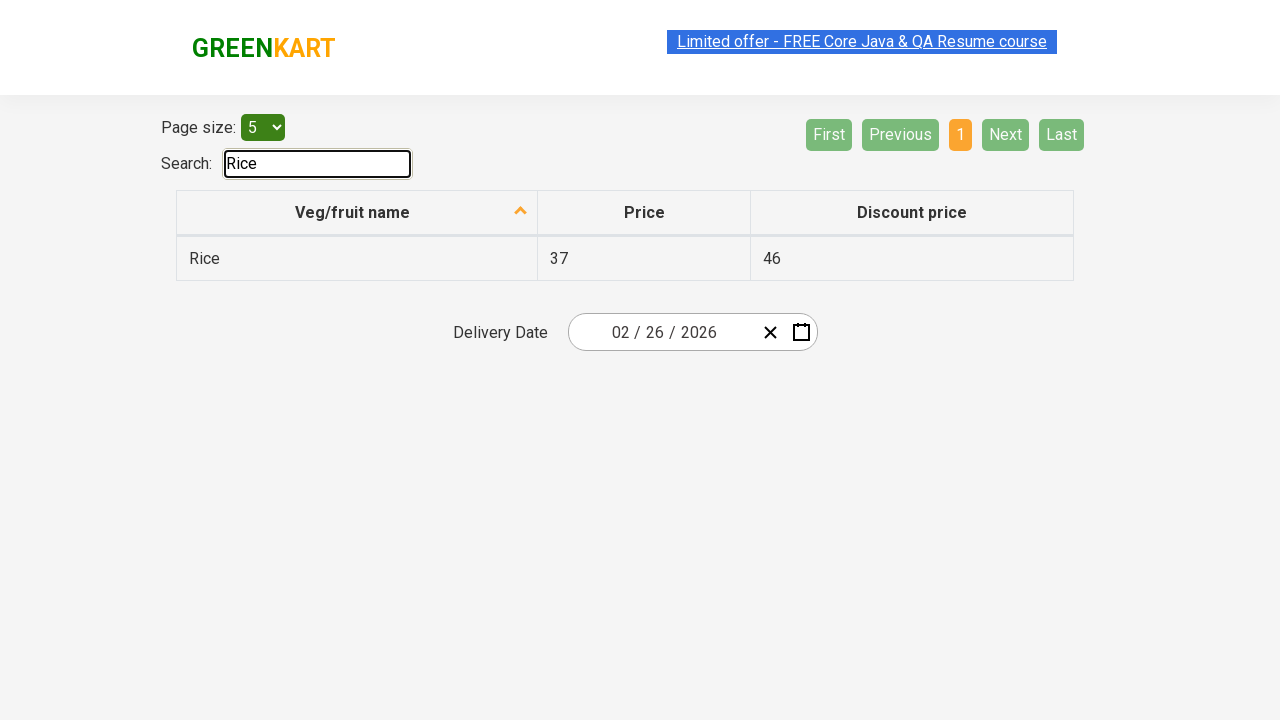

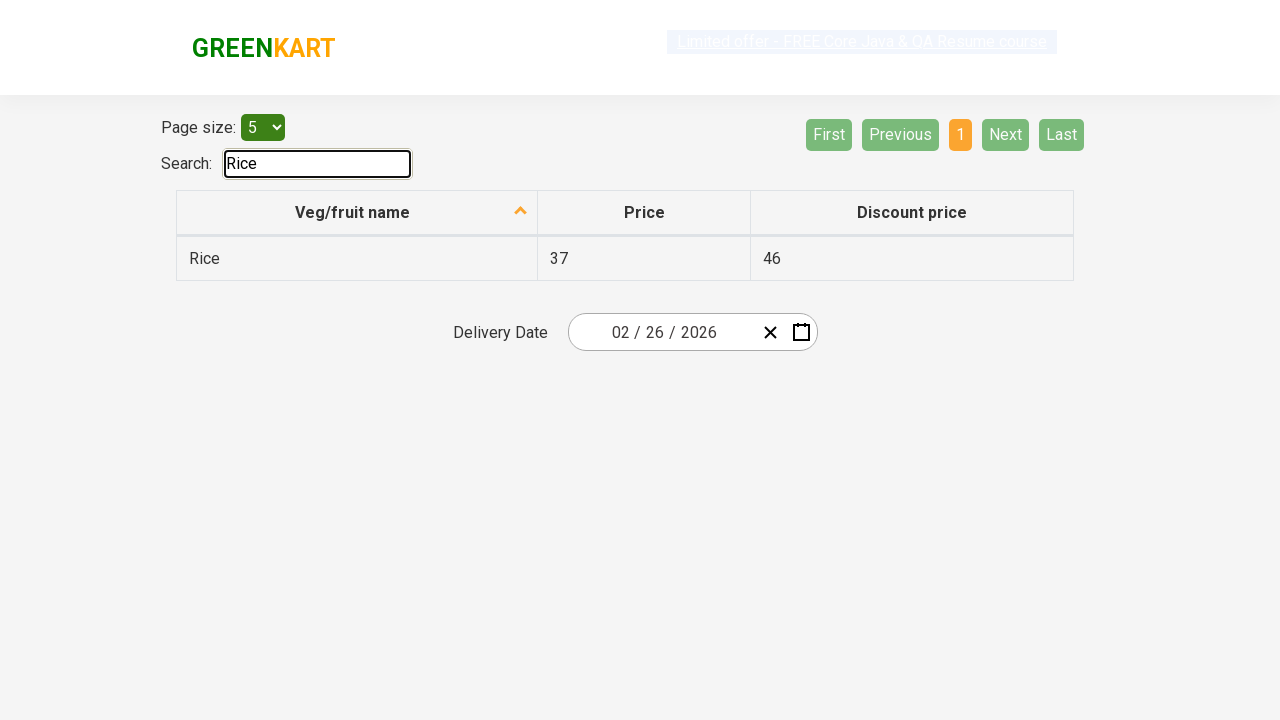